Navigates to the DemoBlaze store and verifies that product names and prices are displayed on the page

Starting URL: https://www.demoblaze.com/

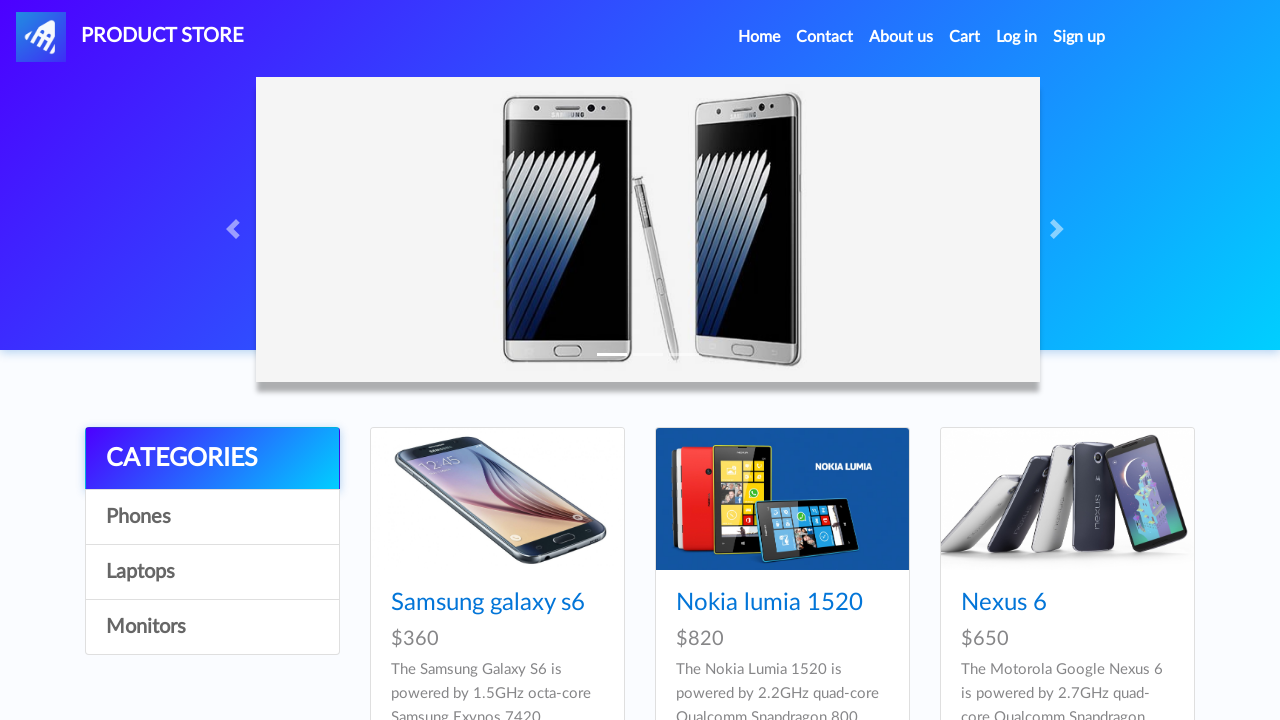

Navigated to DemoBlaze store homepage
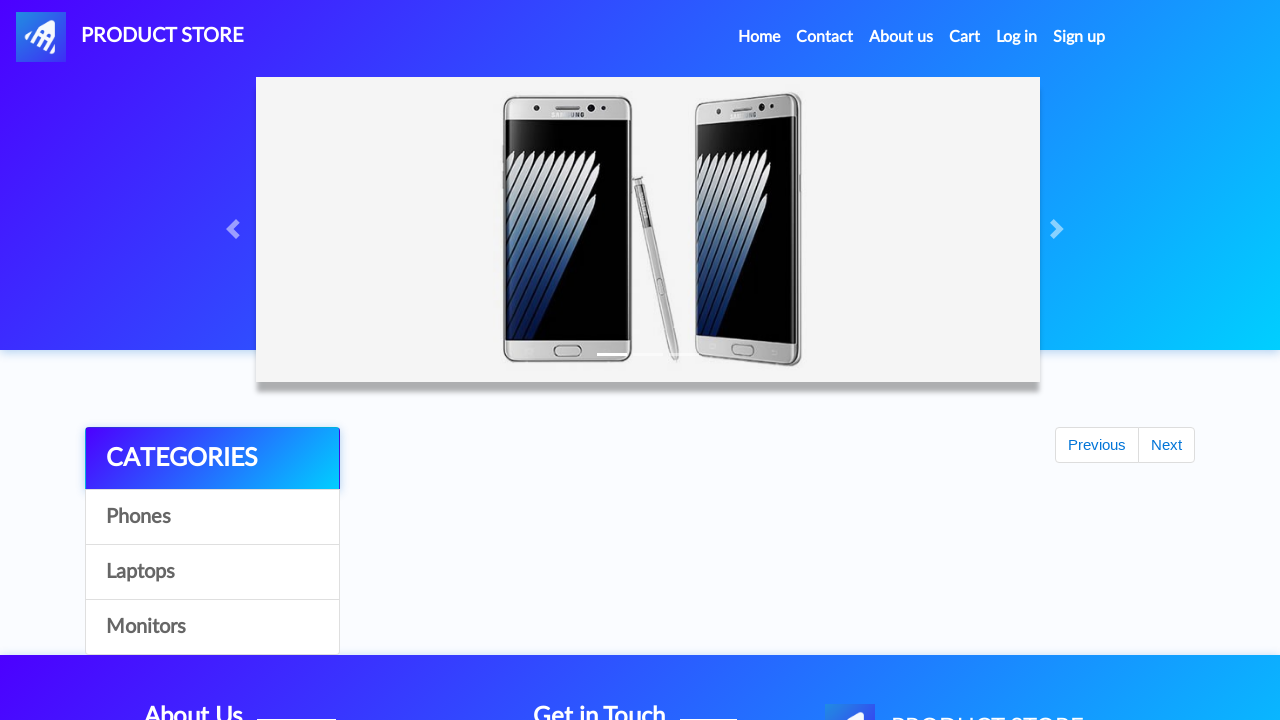

Product listings loaded successfully
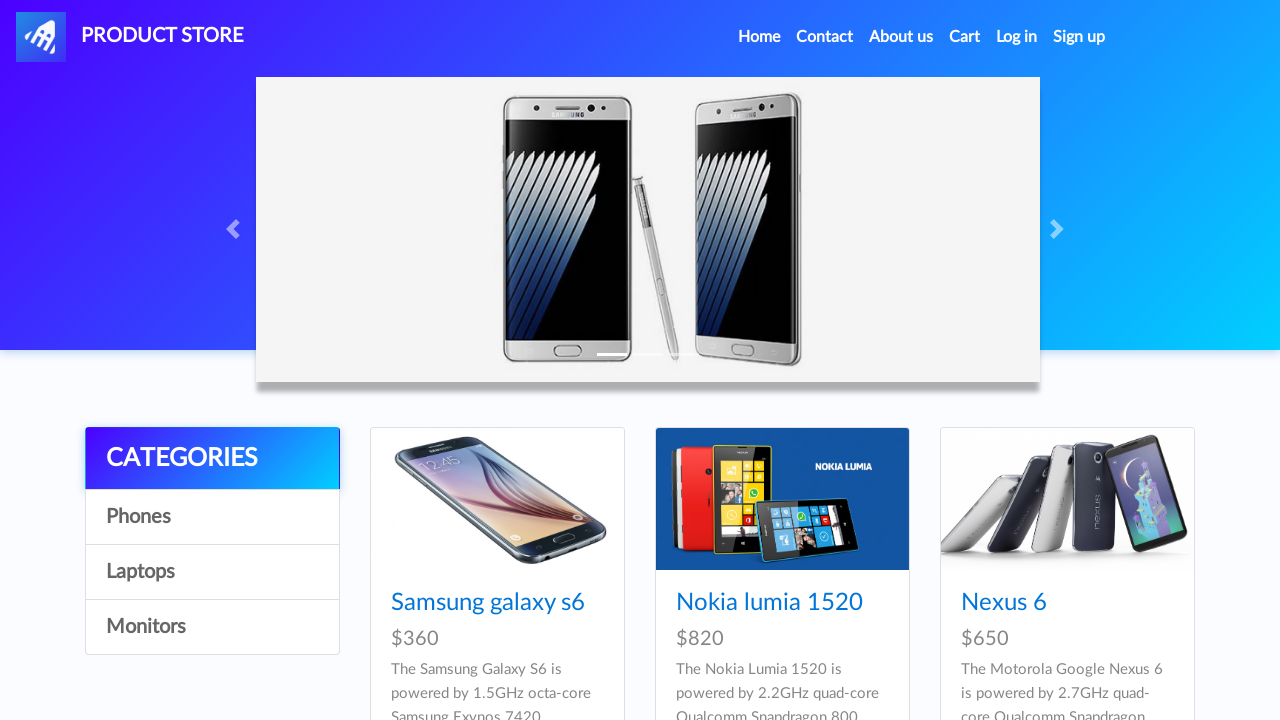

Retrieved all product names from the page
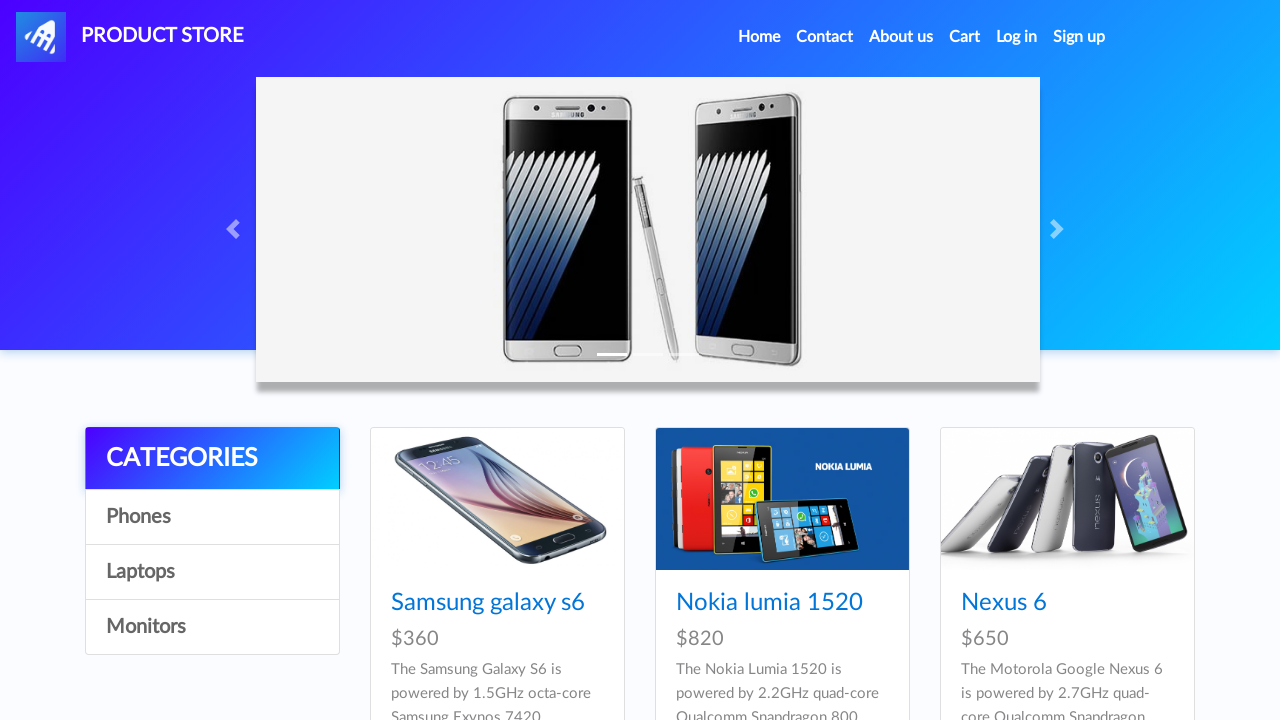

Retrieved all product prices from the page
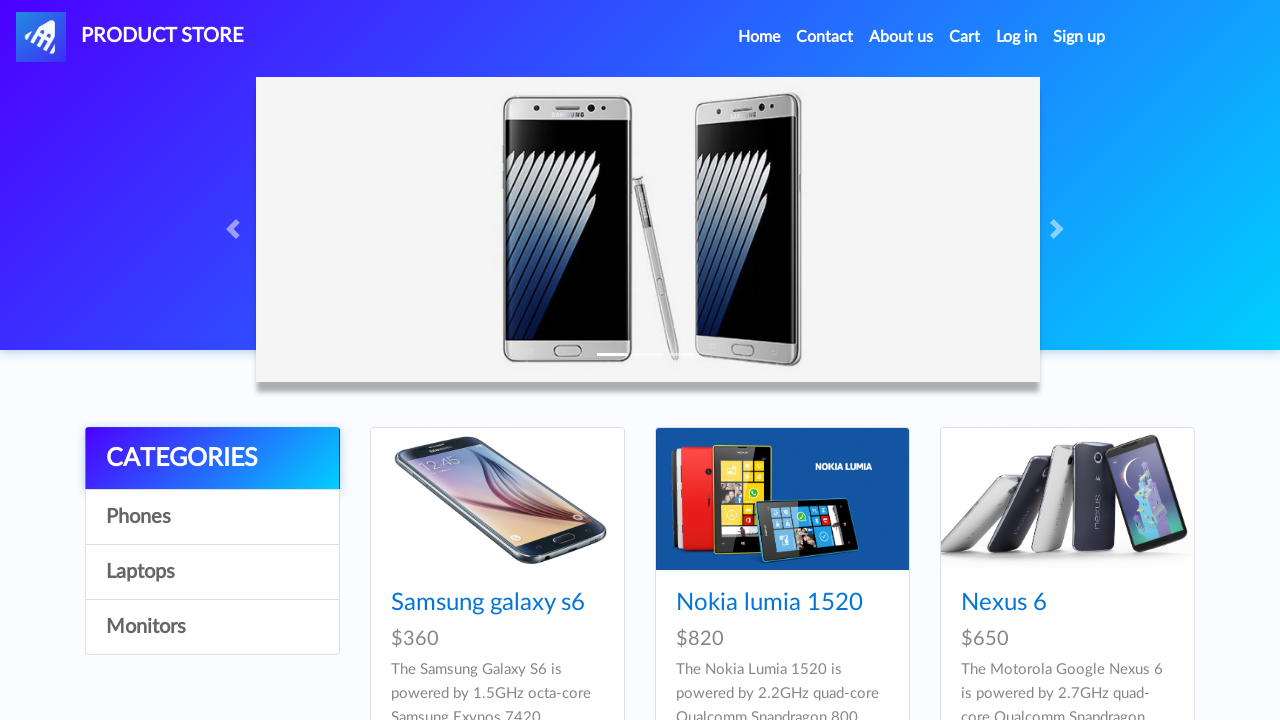

Verified that products are present on the page
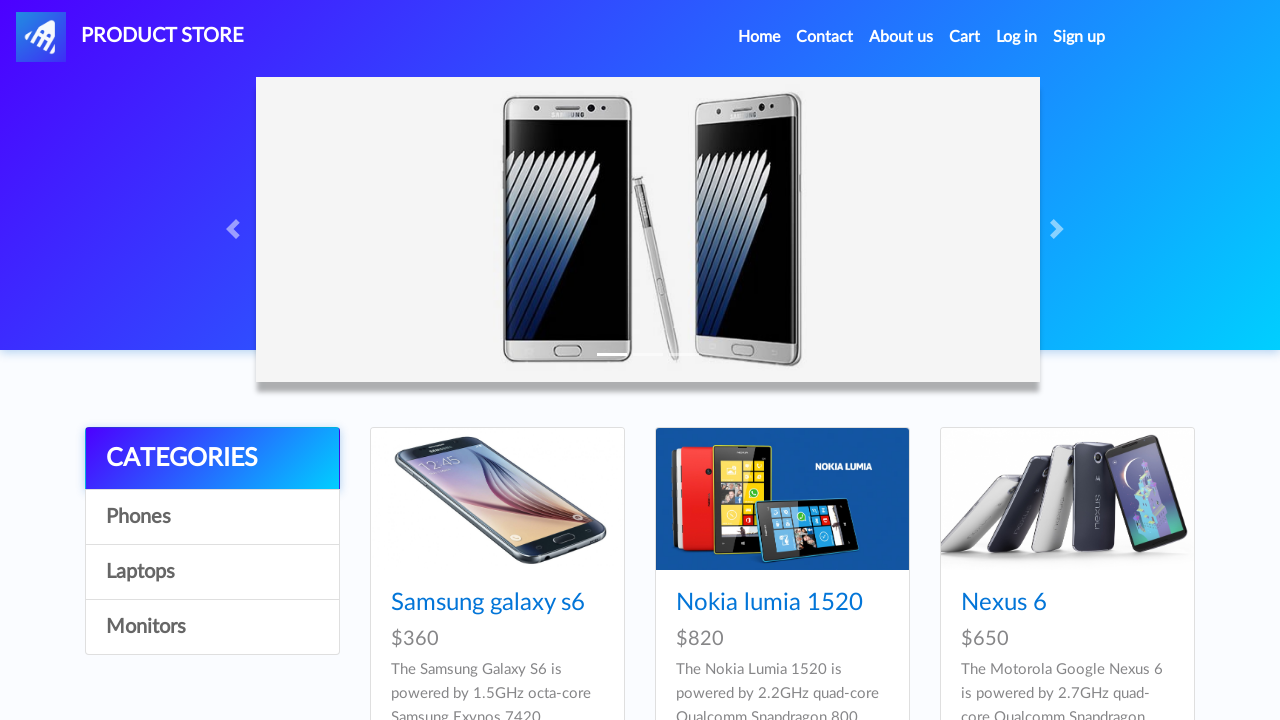

Verified that prices are present on the page
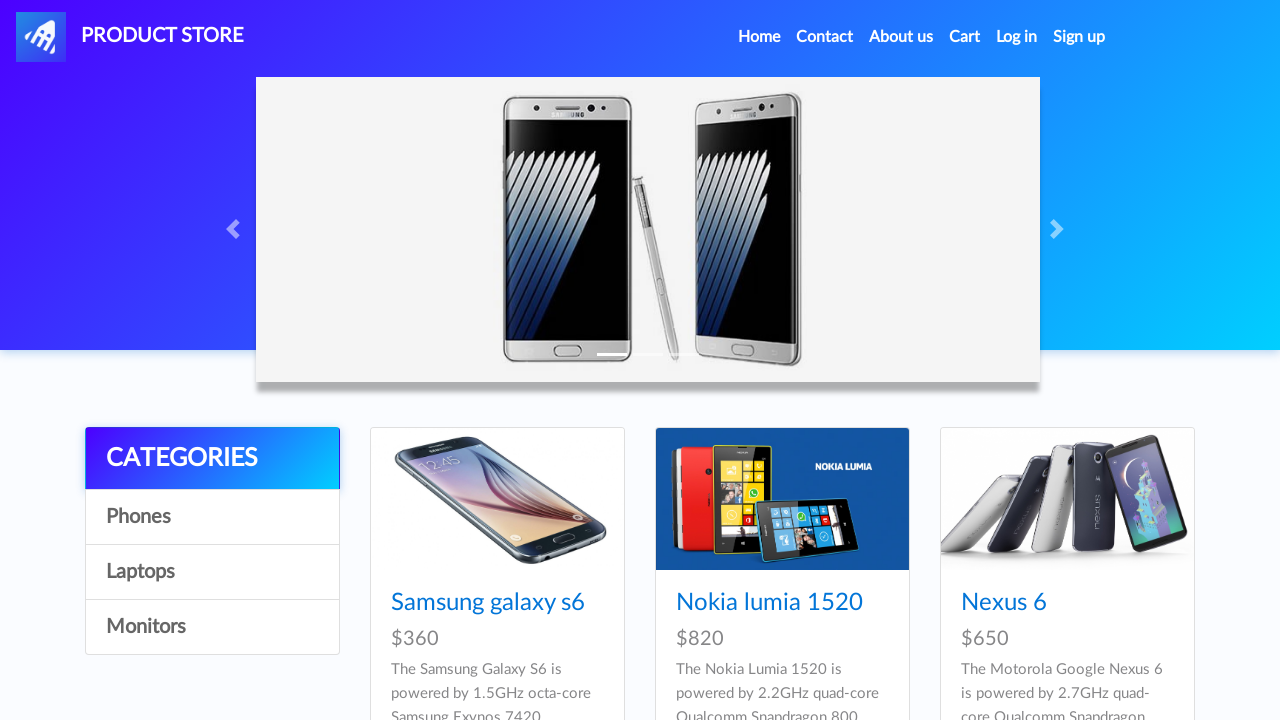

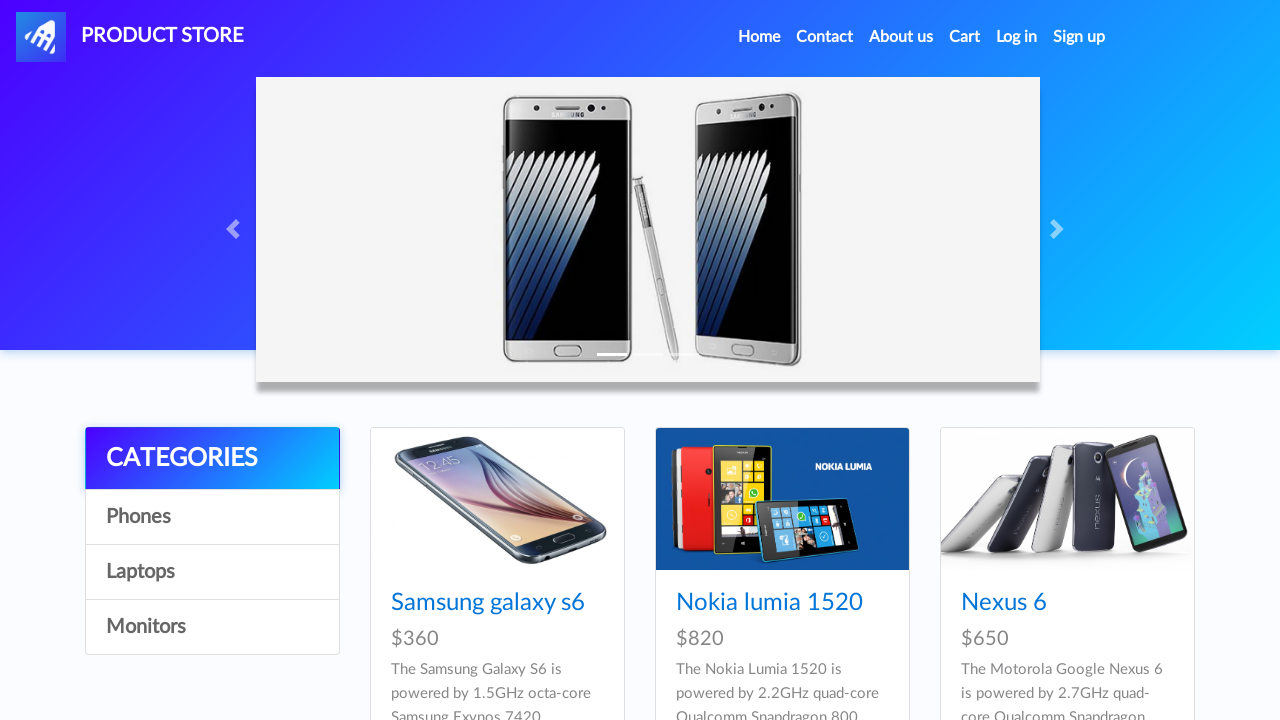